Tests drag and drop functionality on the jQuery UI droppable demo page by dragging an element and dropping it onto a target element within an iframe.

Starting URL: https://jqueryui.com/droppable/

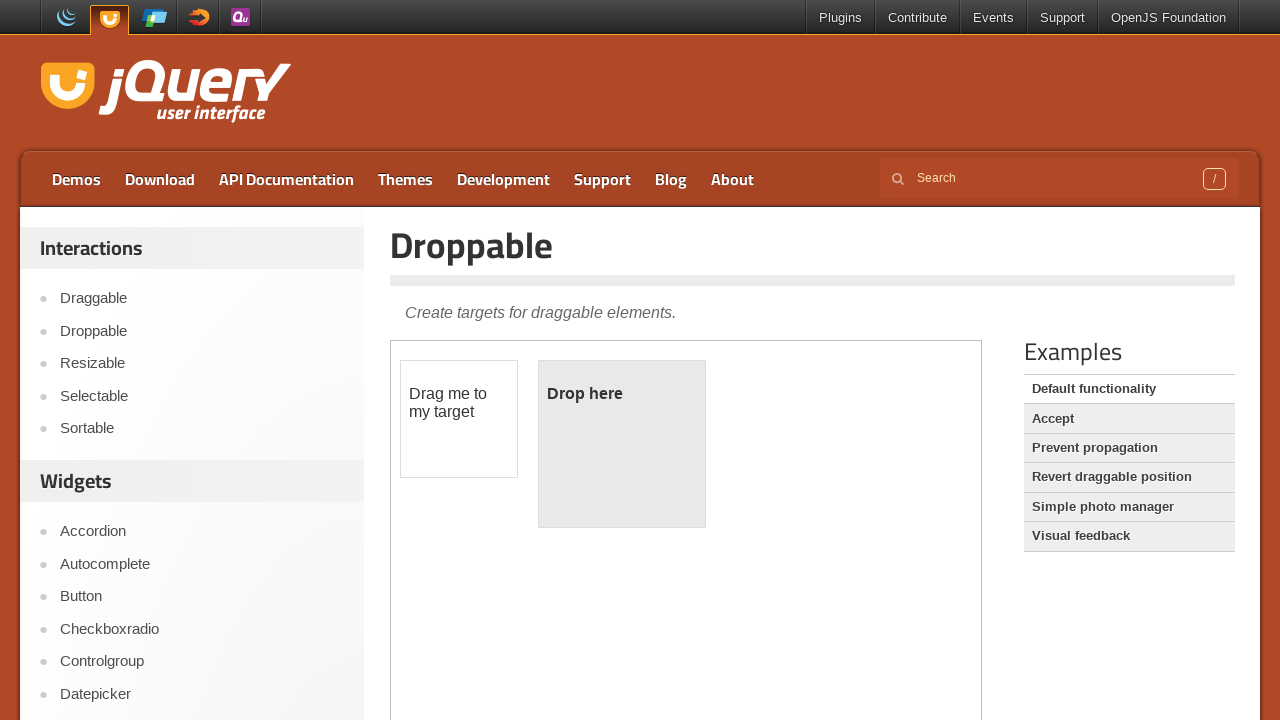

Located the demo iframe
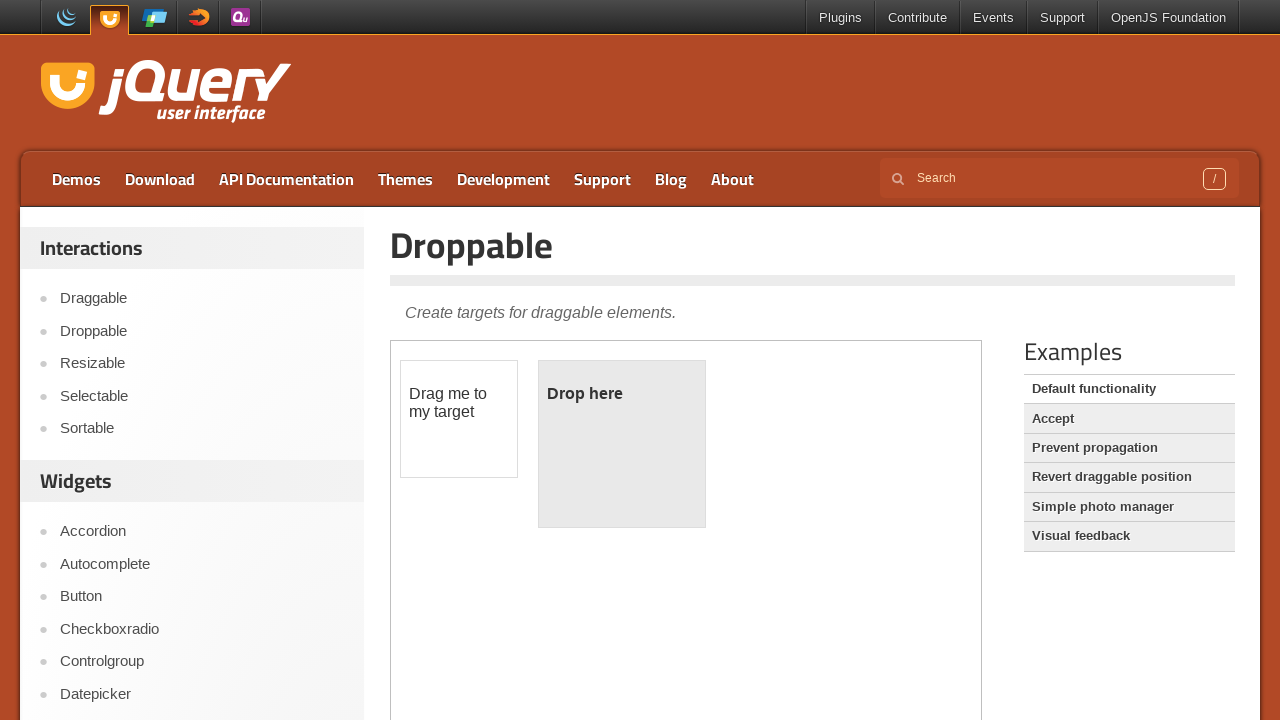

Located the draggable element within the frame
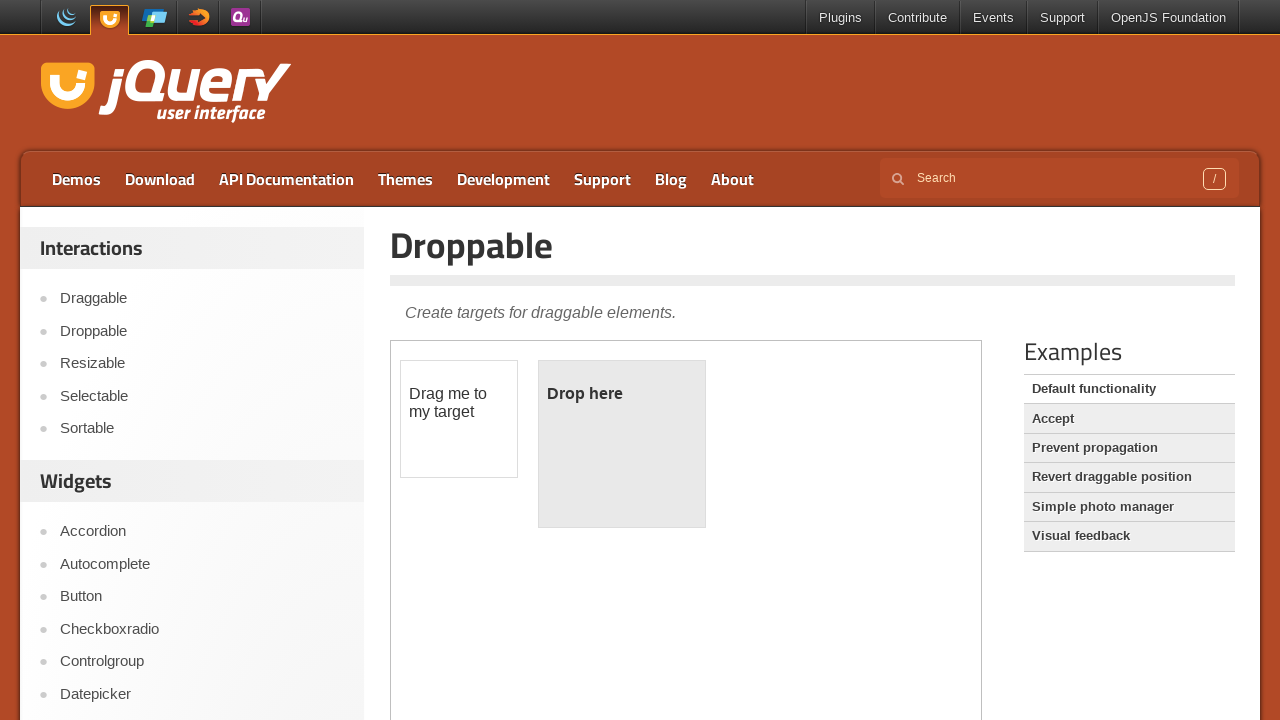

Located the droppable target element within the frame
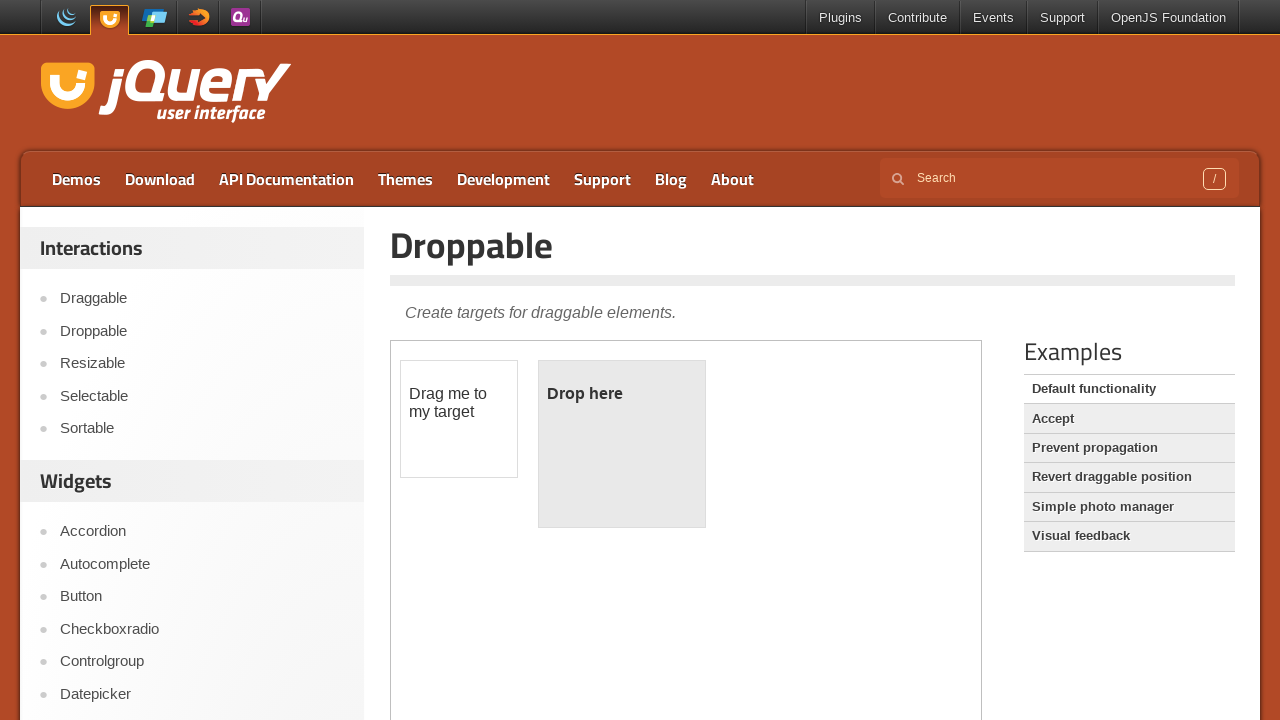

Draggable element is now visible
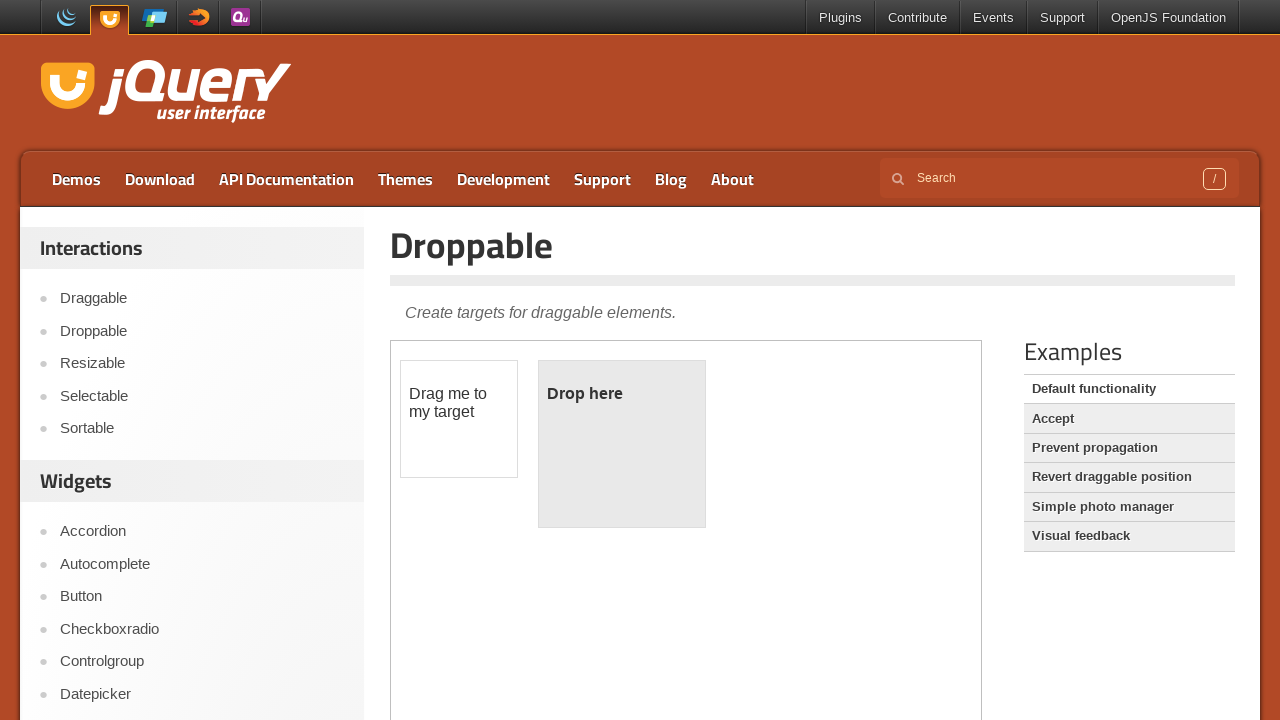

Droppable element is now visible
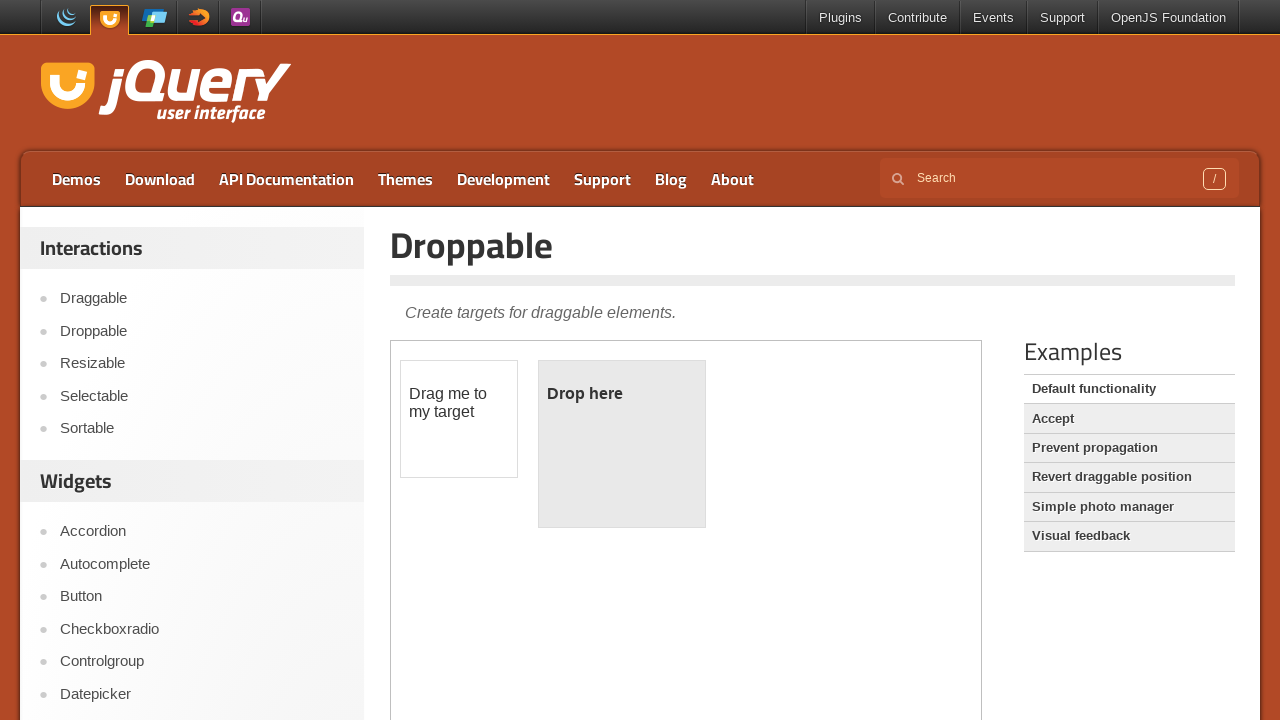

Dragged the draggable element and dropped it onto the droppable target at (622, 444)
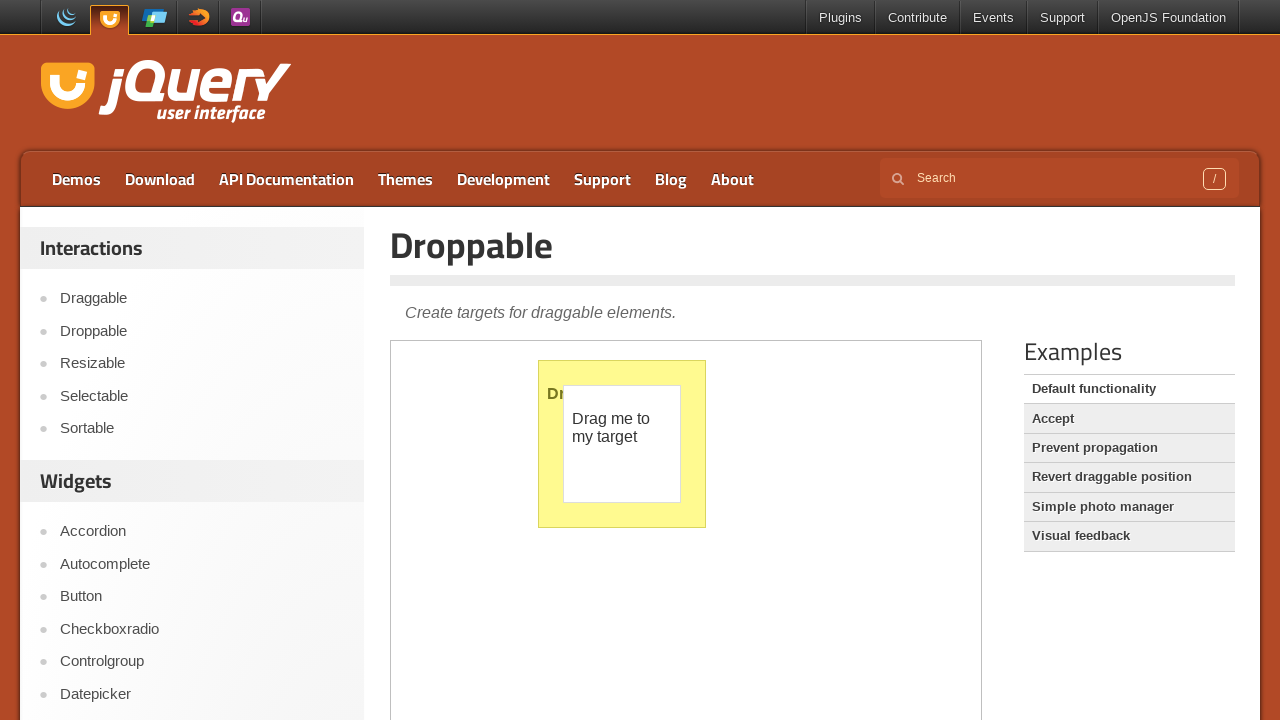

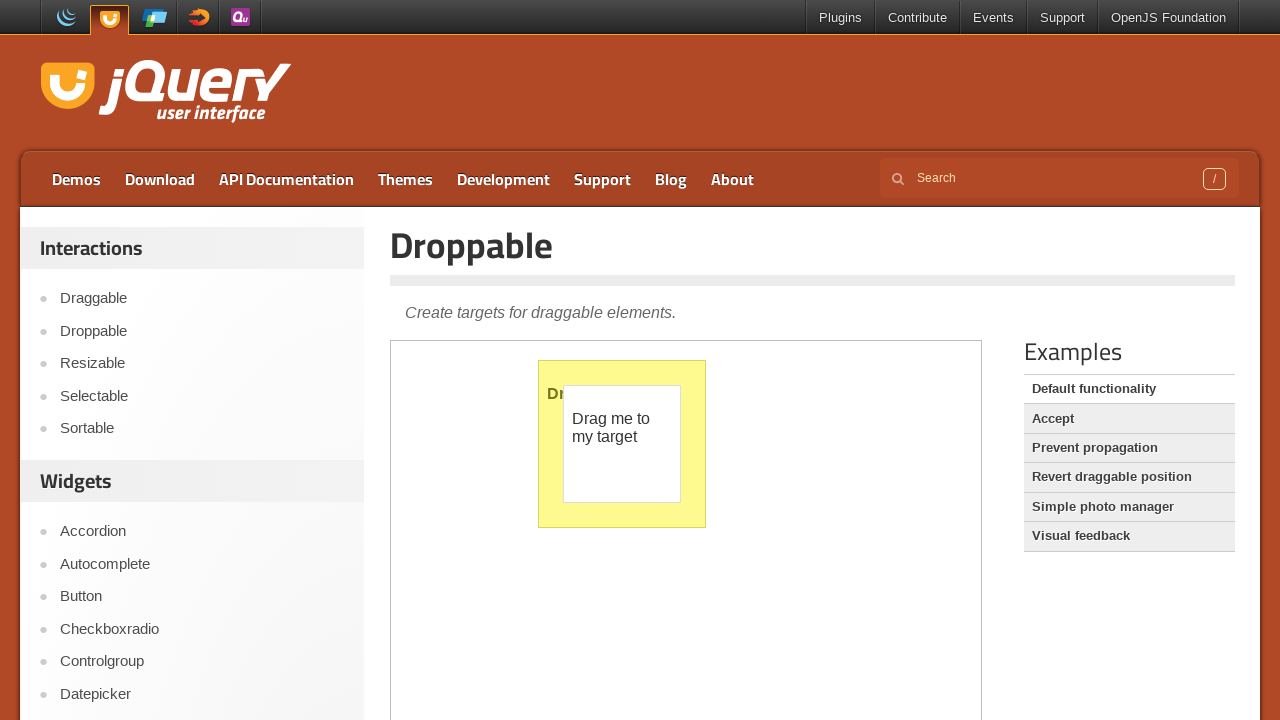